Navigates to the EA App website and clicks on the Login link to access the login page

Starting URL: http://www.eaapp.somee.com

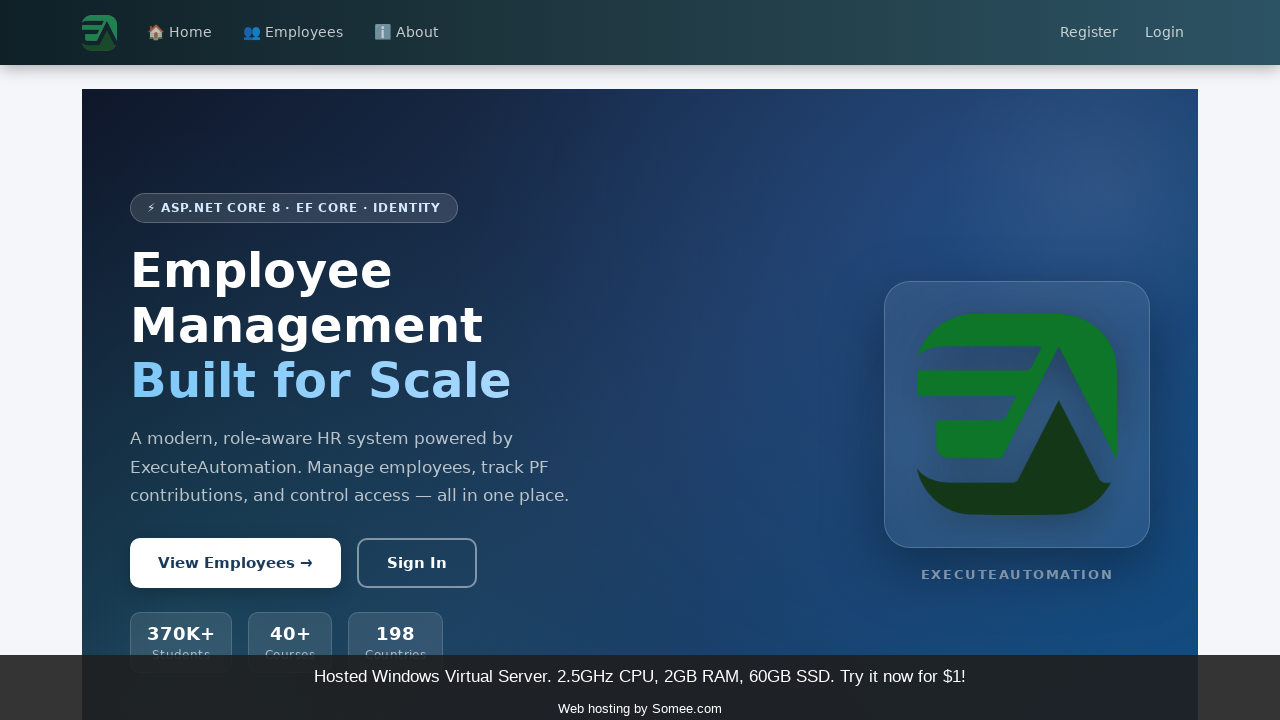

Navigated to EA App website at http://www.eaapp.somee.com
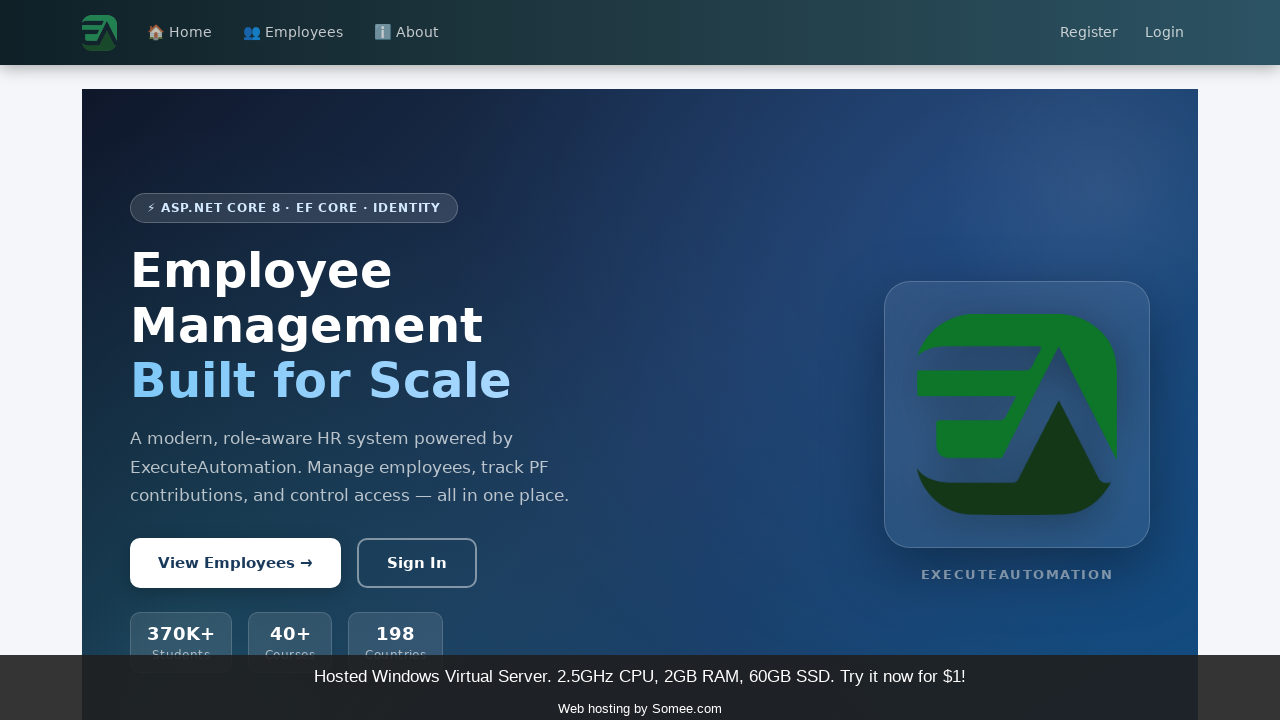

Clicked on the Login link to access the login page at (1165, 33) on text=Login
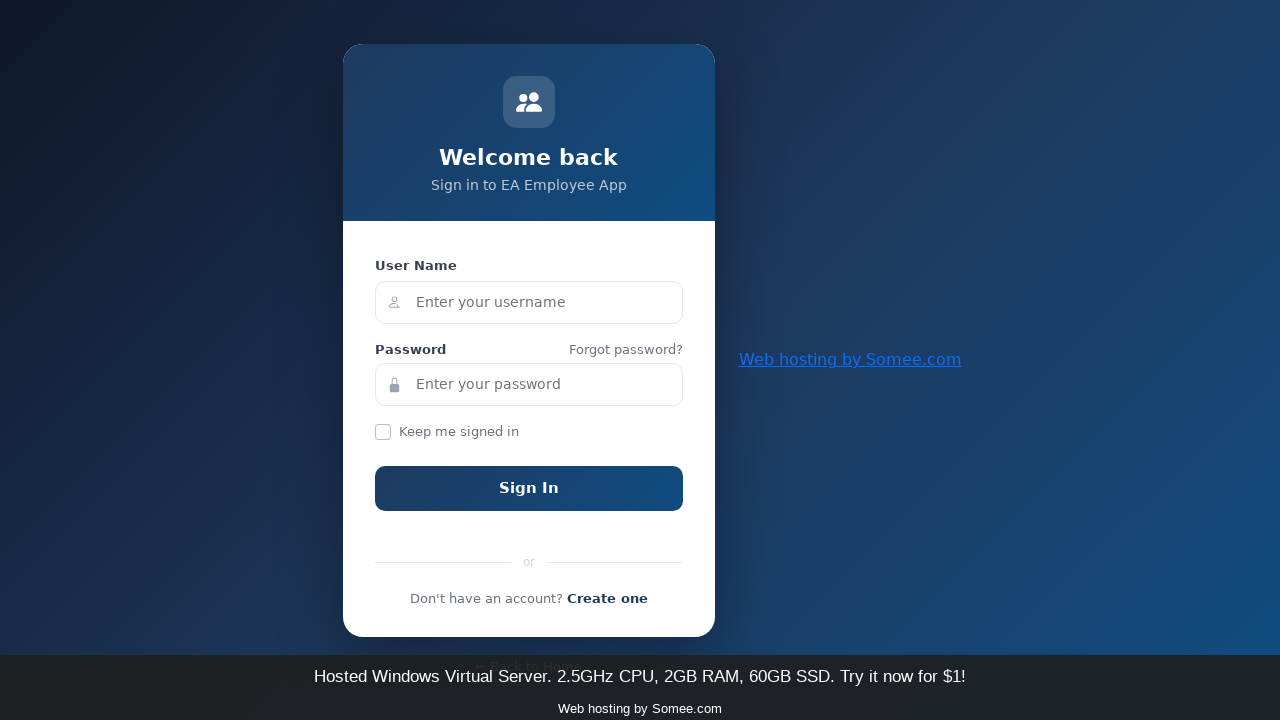

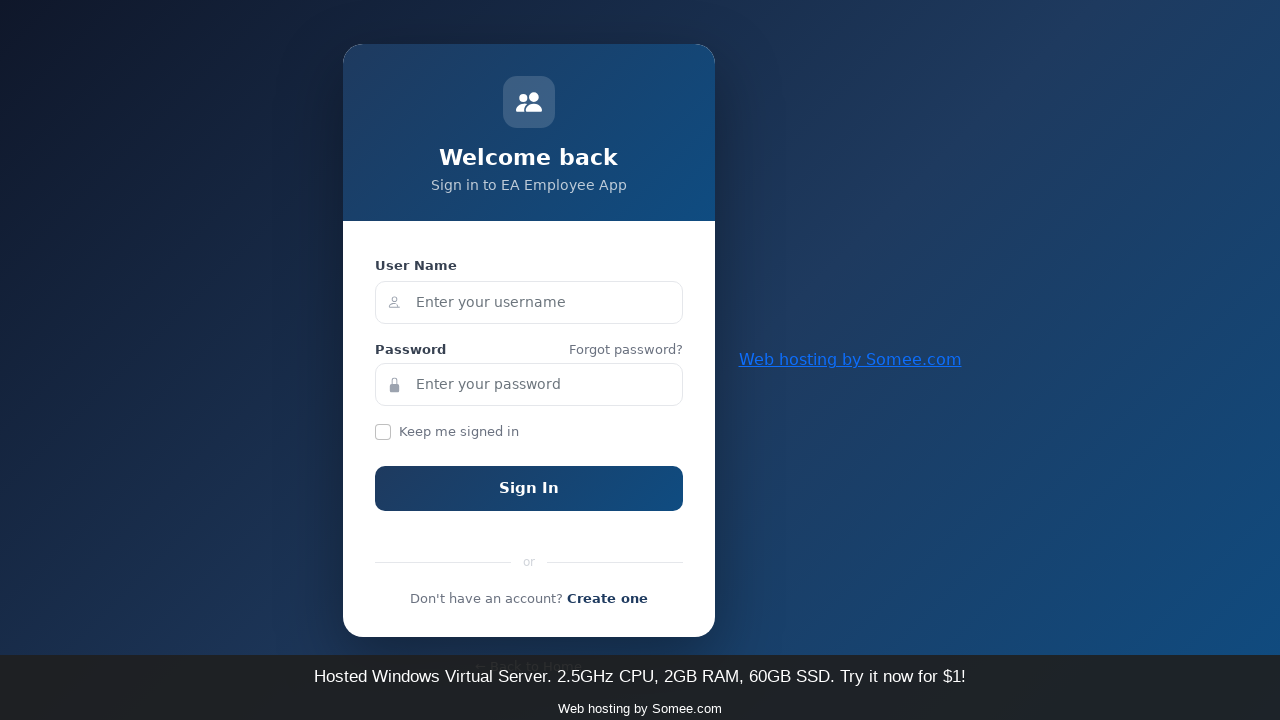